Tests dropdown select by cycling through all available options

Starting URL: https://bonigarcia.dev/selenium-webdriver-java/web-form.html

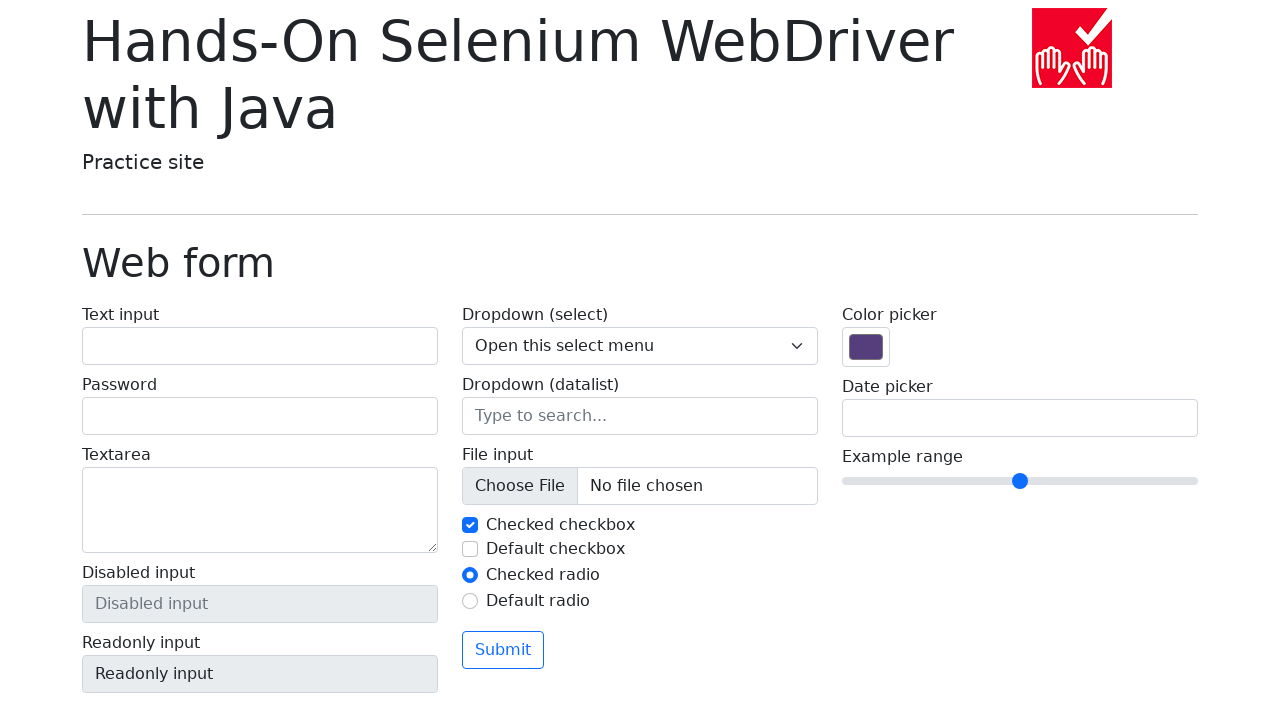

Selected first option (index 0) from dropdown on select[name='my-select']
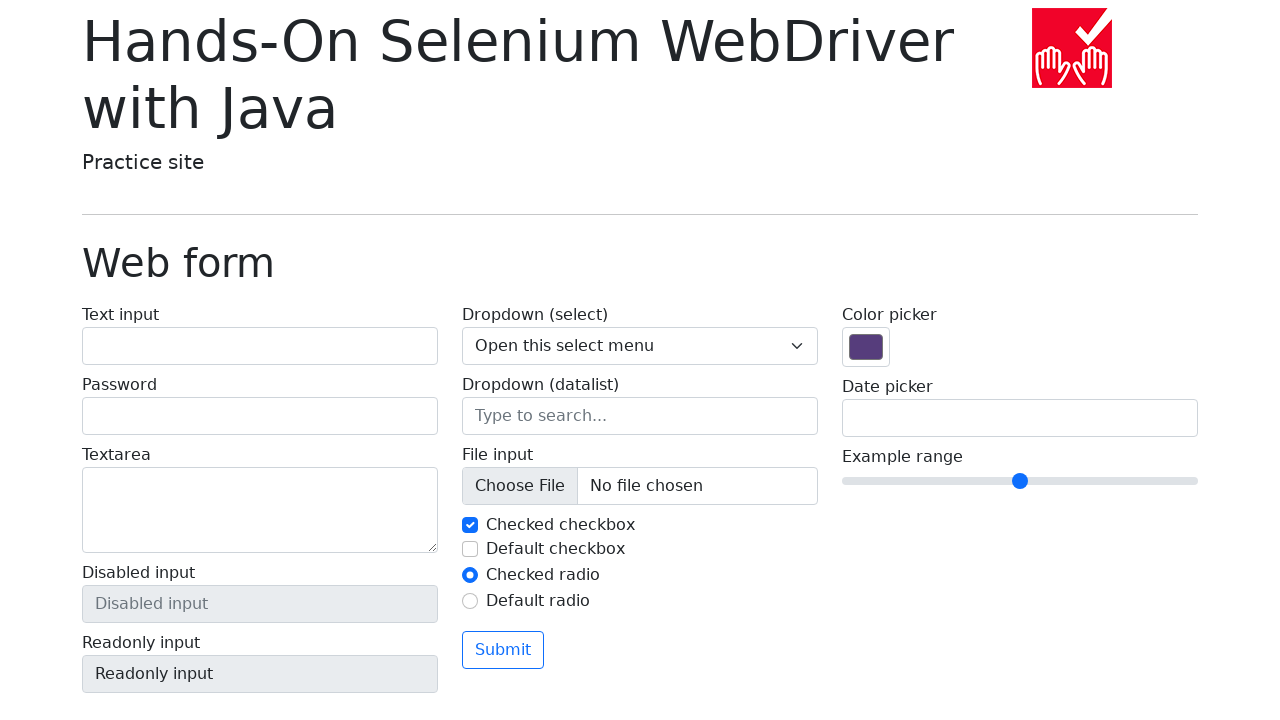

Selected second option (index 1) from dropdown on select[name='my-select']
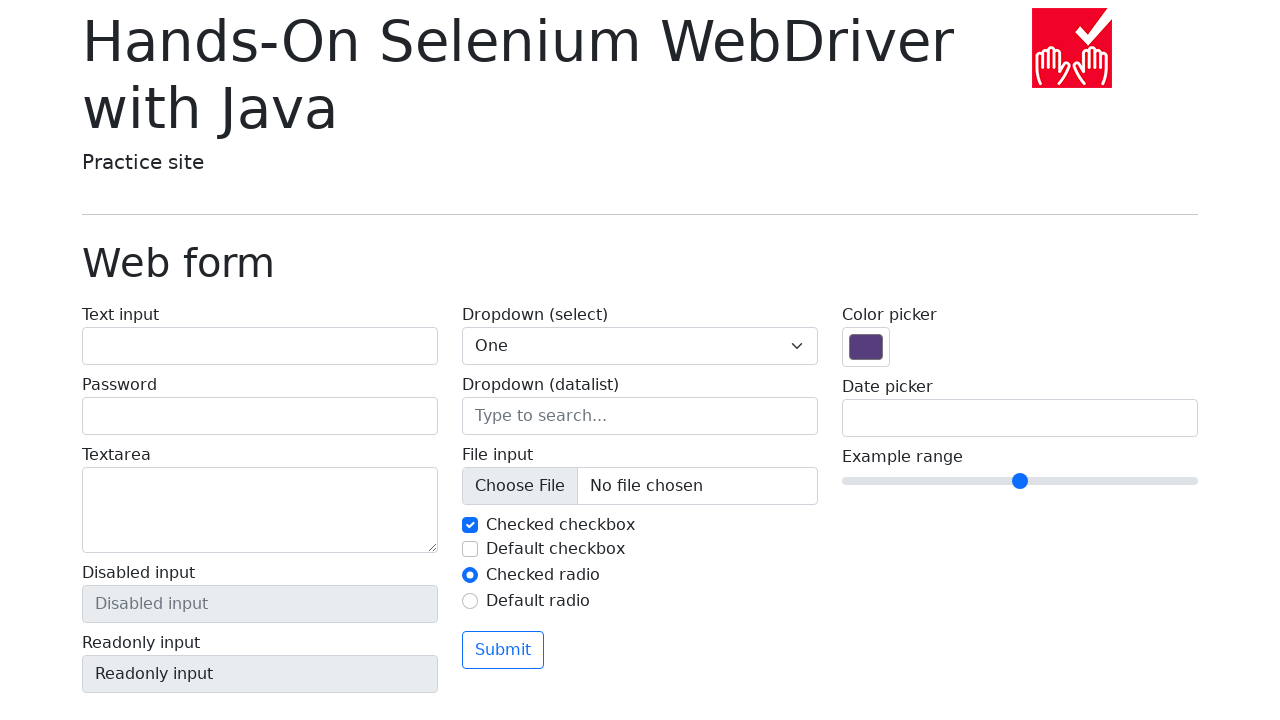

Selected third option (index 2) from dropdown on select[name='my-select']
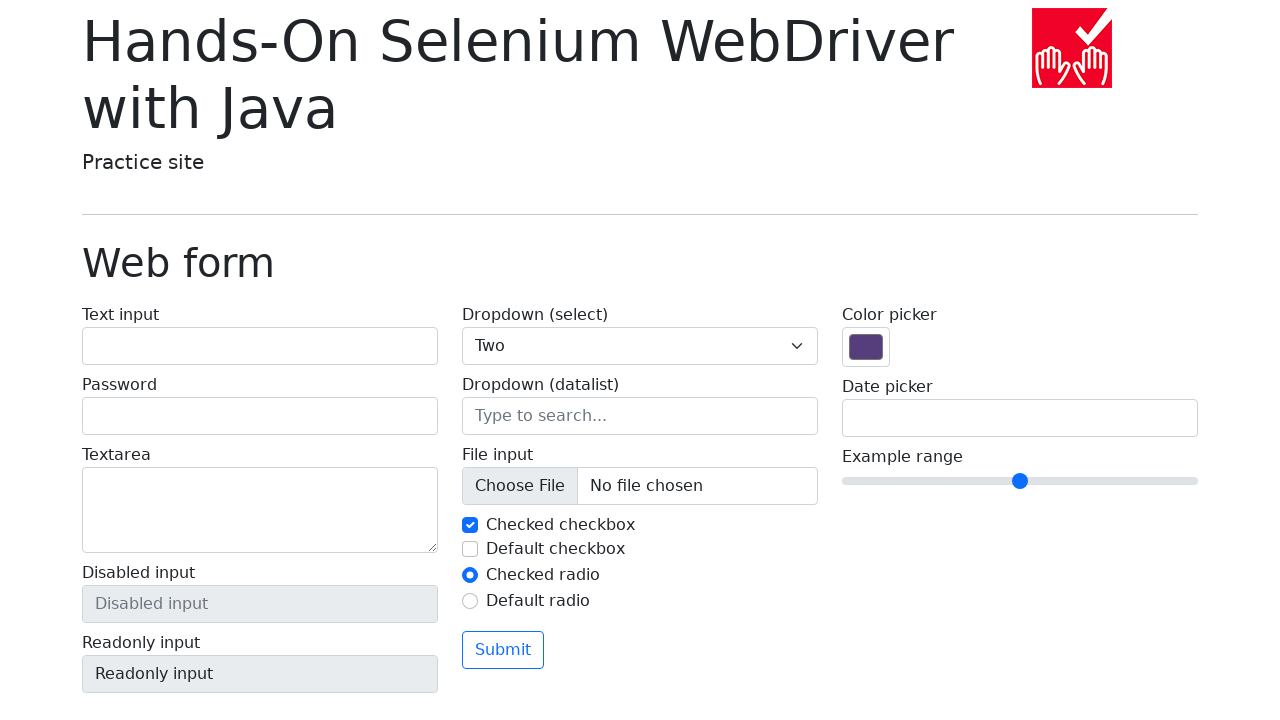

Selected fourth option (index 3) from dropdown on select[name='my-select']
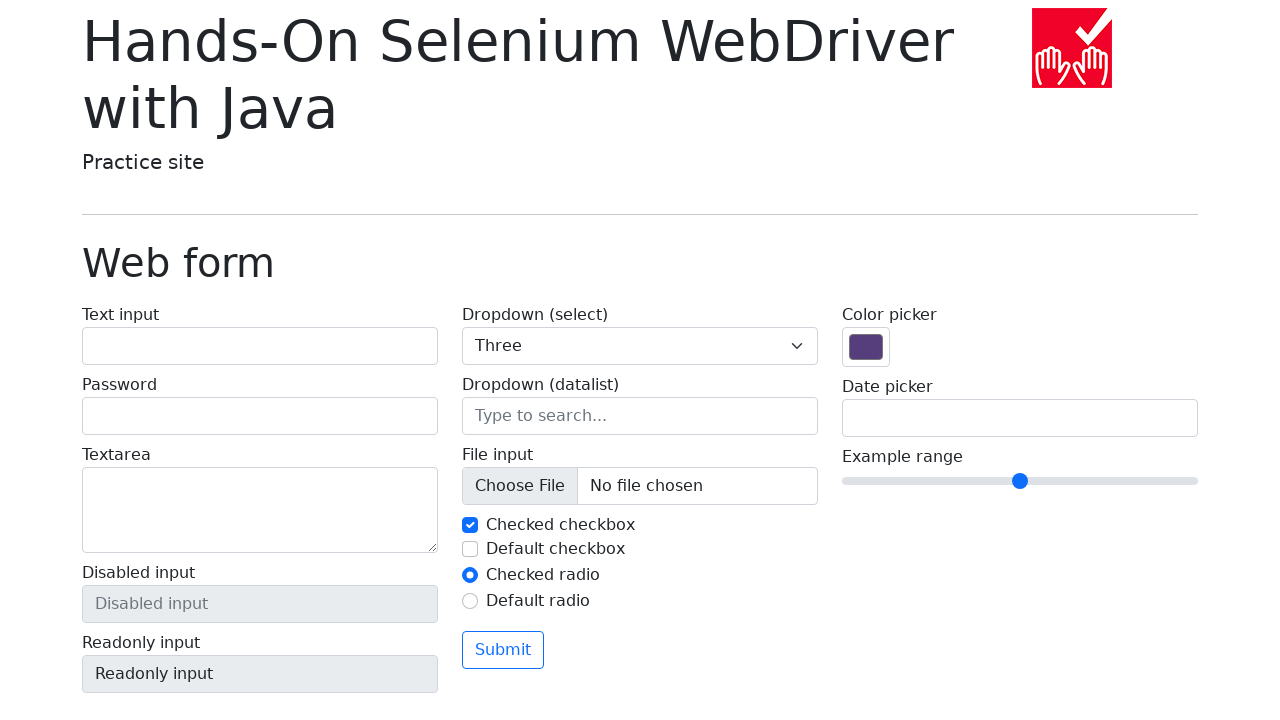

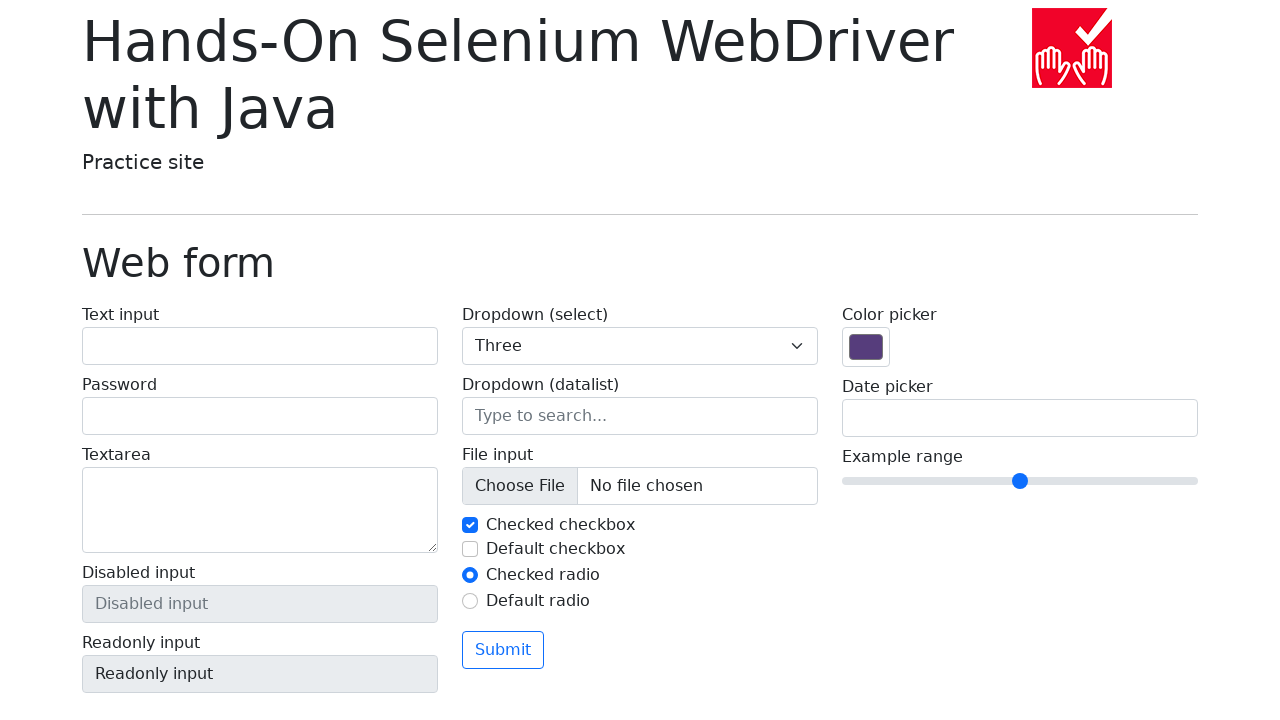